Tests an e-commerce vegetable shopping cart flow by searching for items, adding them to cart, applying a promo code, and verifying prices and discounts

Starting URL: https://rahulshettyacademy.com/seleniumPractise/#/

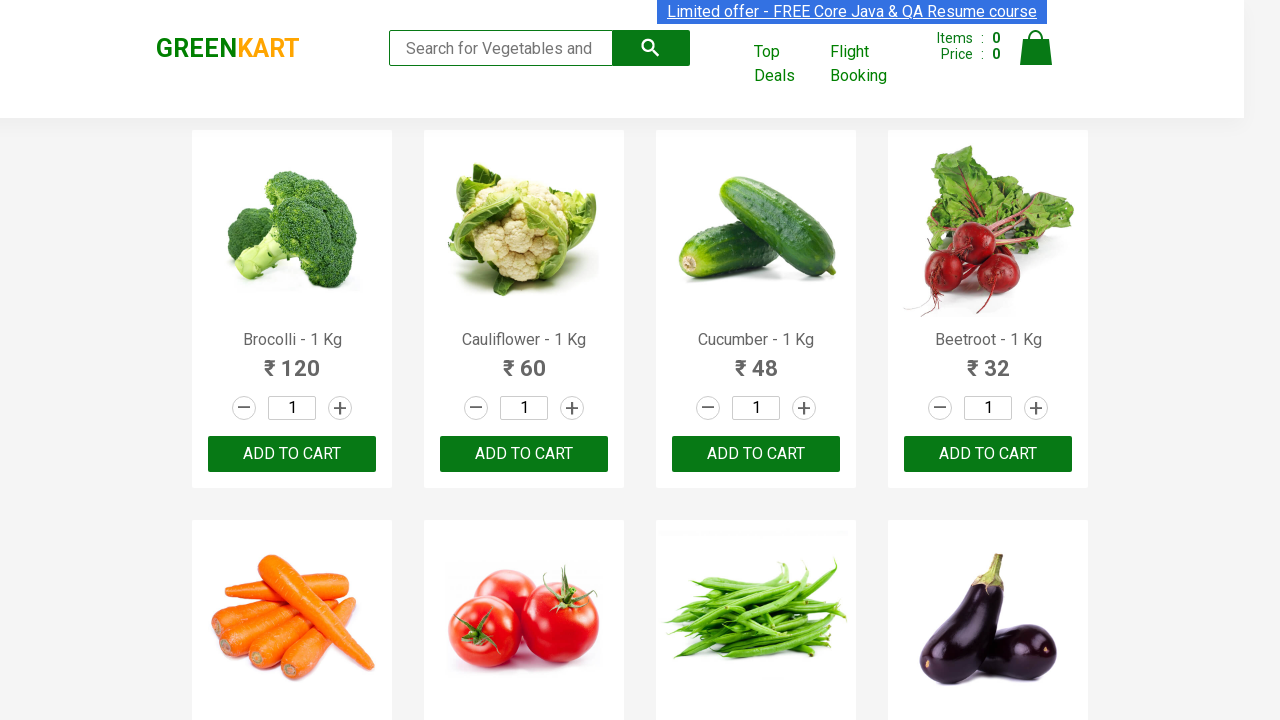

Filled search field with 'ber' to filter vegetables on input.search-keyword
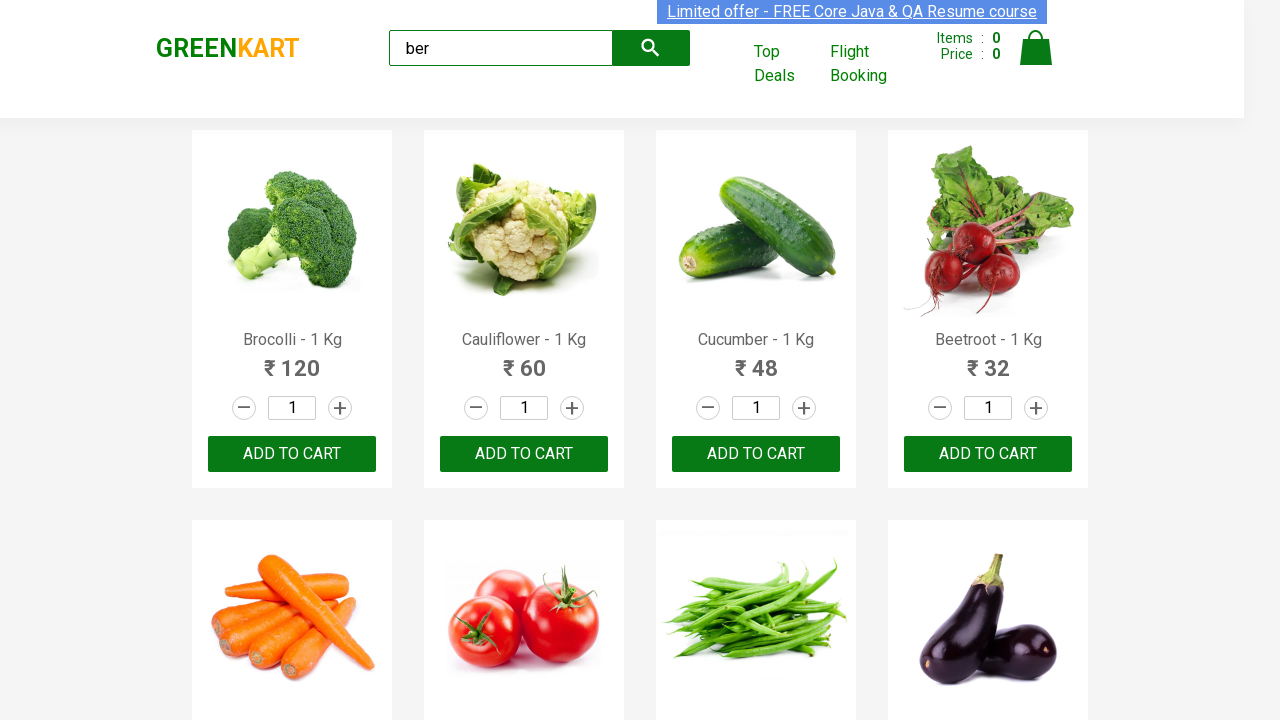

Waited 2 seconds for search results to load
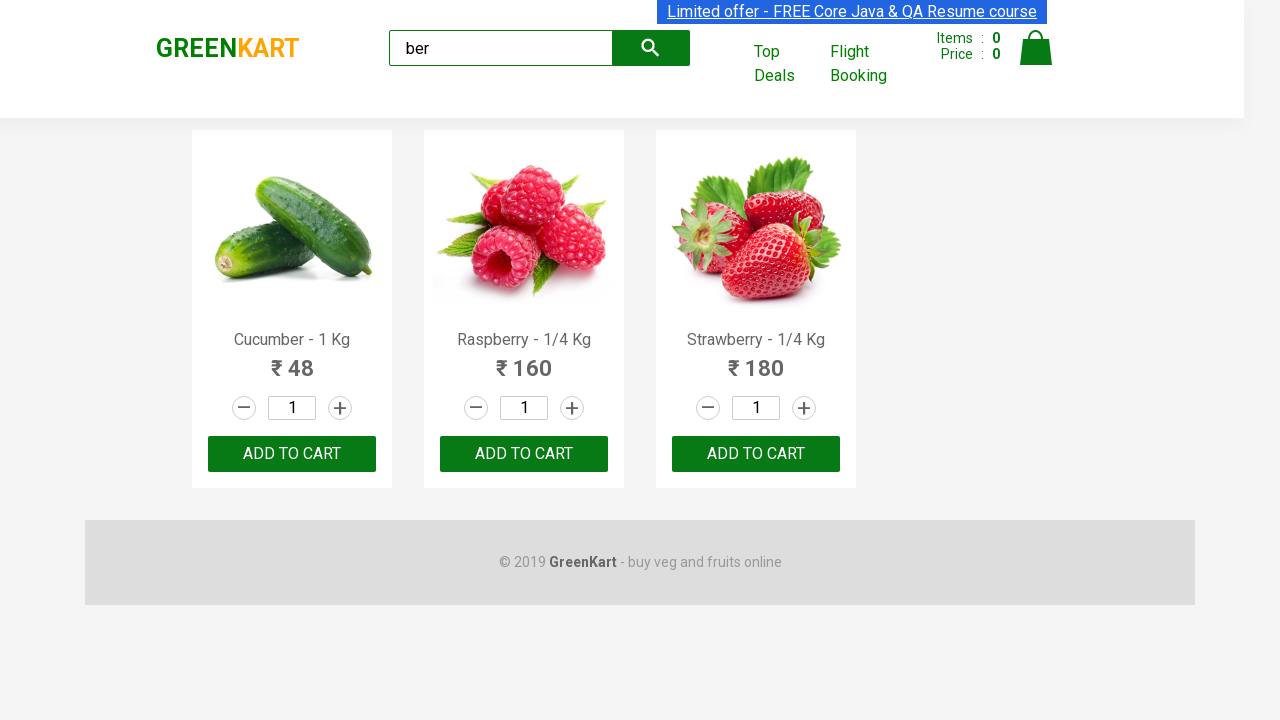

Located 3 filtered vegetable items
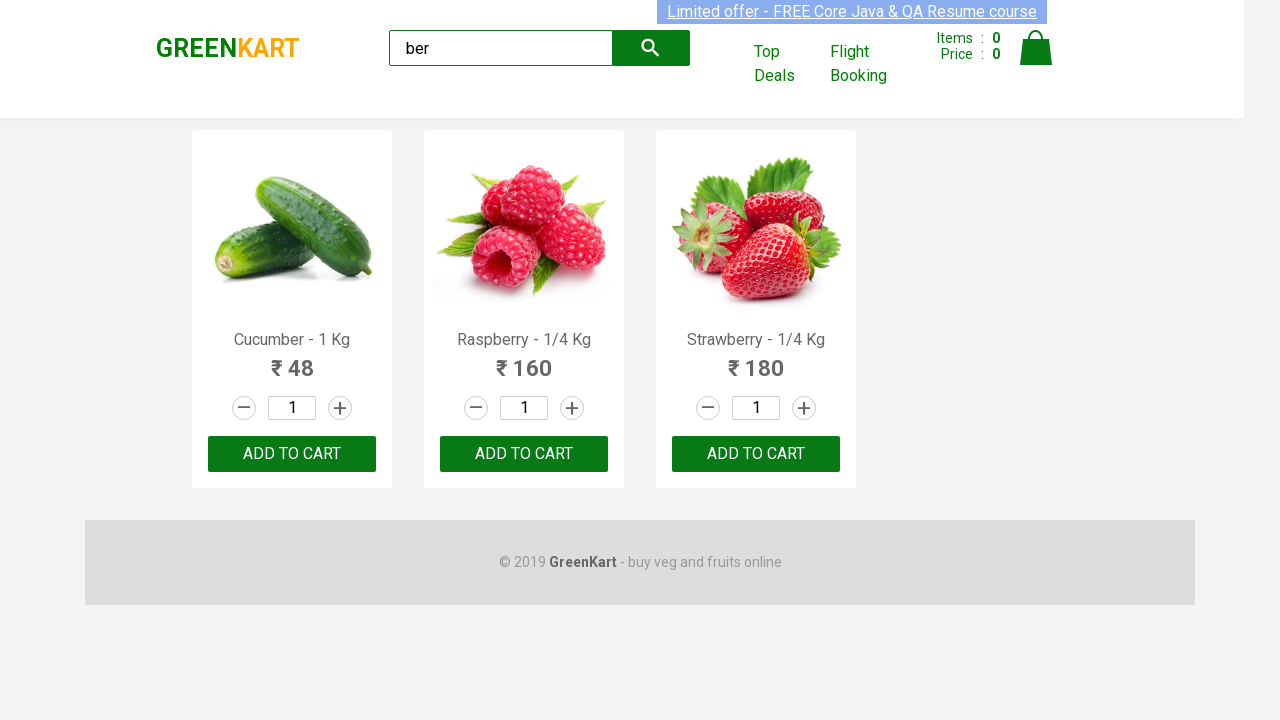

Clicked 'Add to Cart' button for a filtered vegetable item at (292, 454) on div.product-action >> nth=0
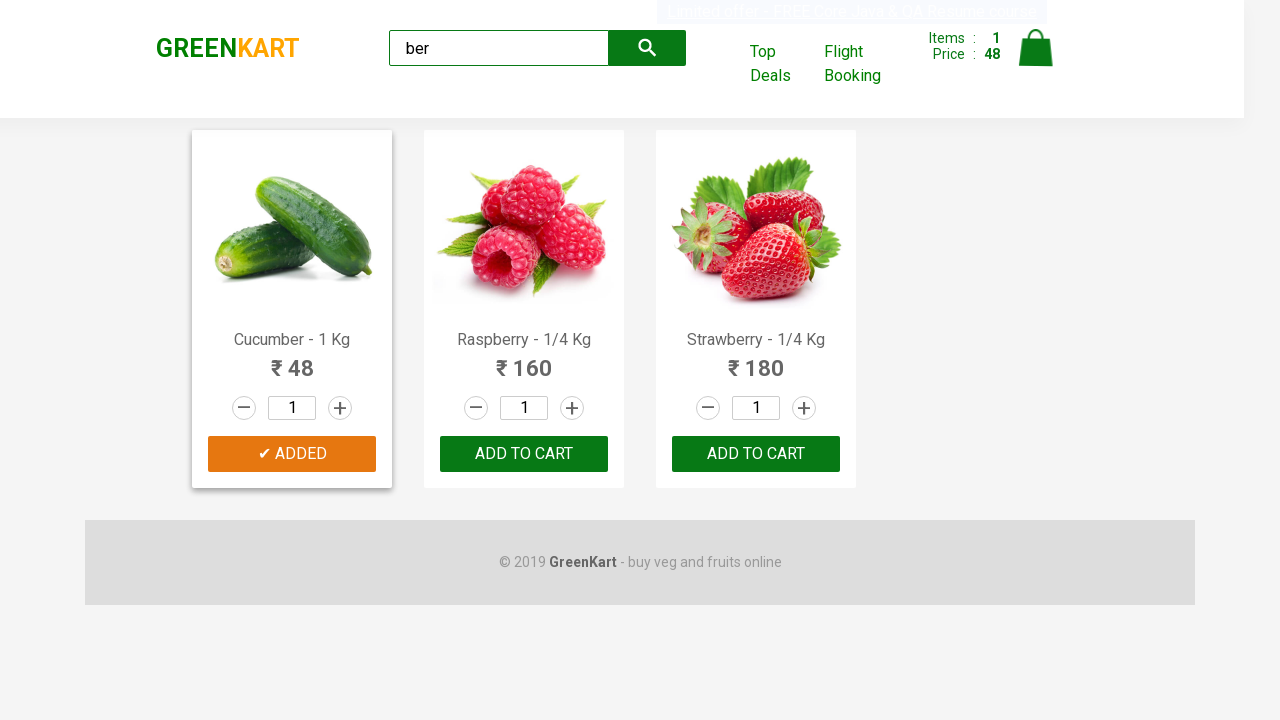

Clicked 'Add to Cart' button for a filtered vegetable item at (524, 454) on div.product-action >> nth=1
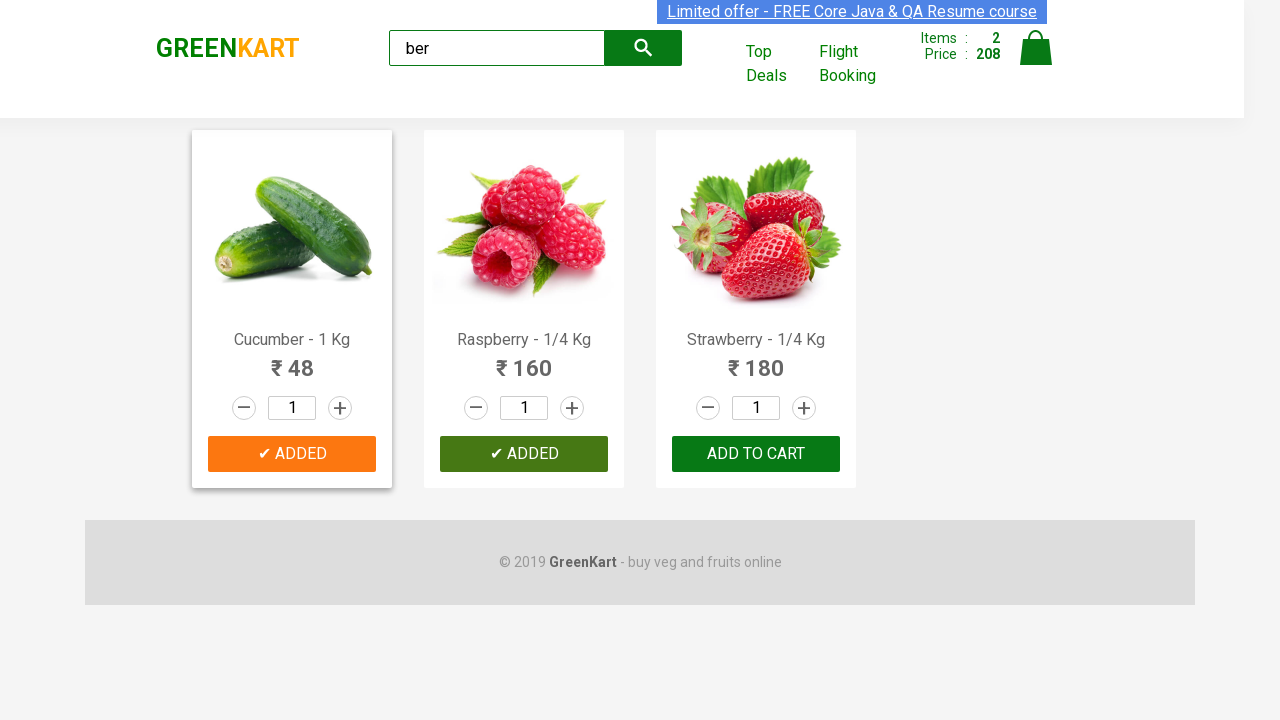

Clicked 'Add to Cart' button for a filtered vegetable item at (756, 454) on div.product-action >> nth=2
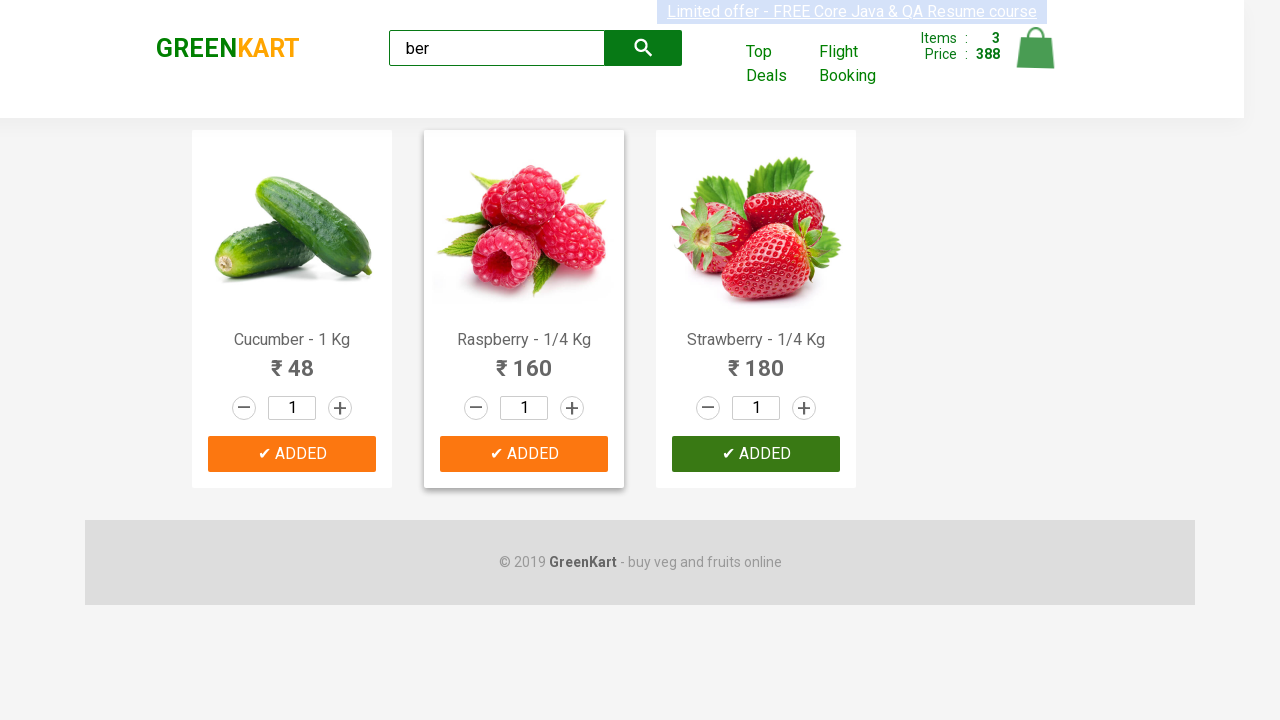

Opened shopping cart at (1036, 48) on img[alt='Cart']
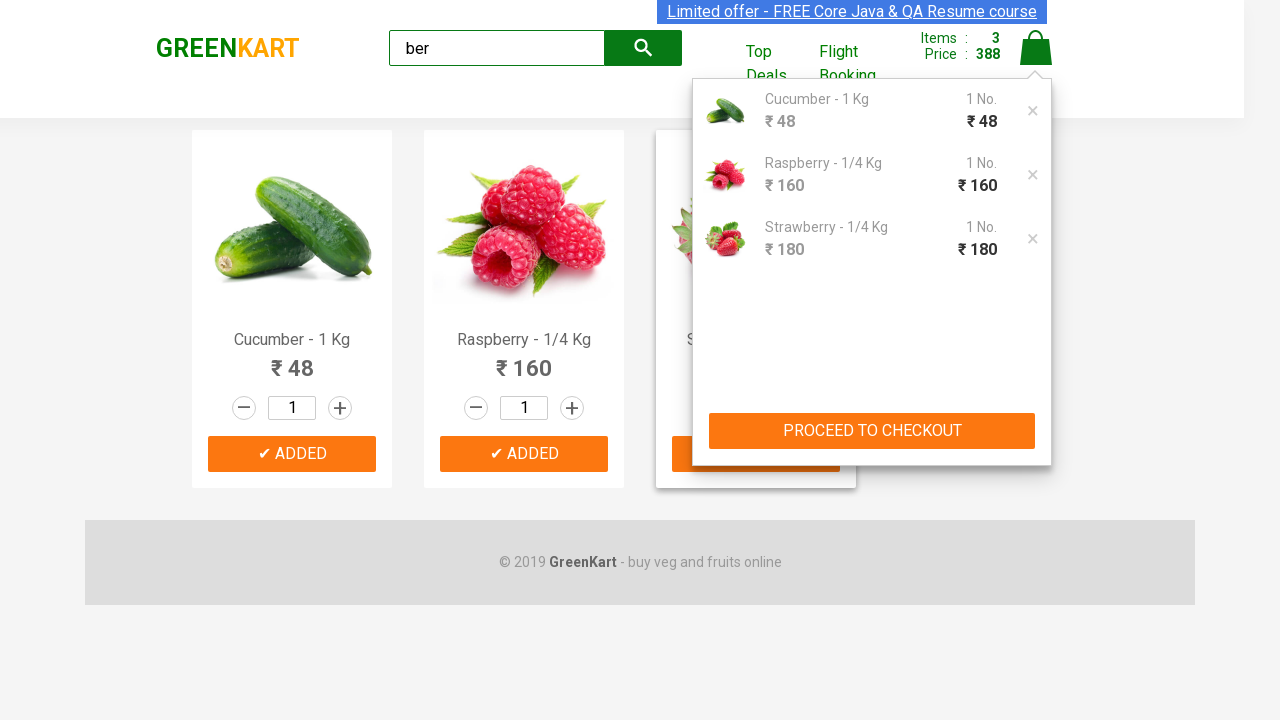

Clicked 'PROCEED TO CHECKOUT' button at (872, 431) on xpath=//button[text()='PROCEED TO CHECKOUT']
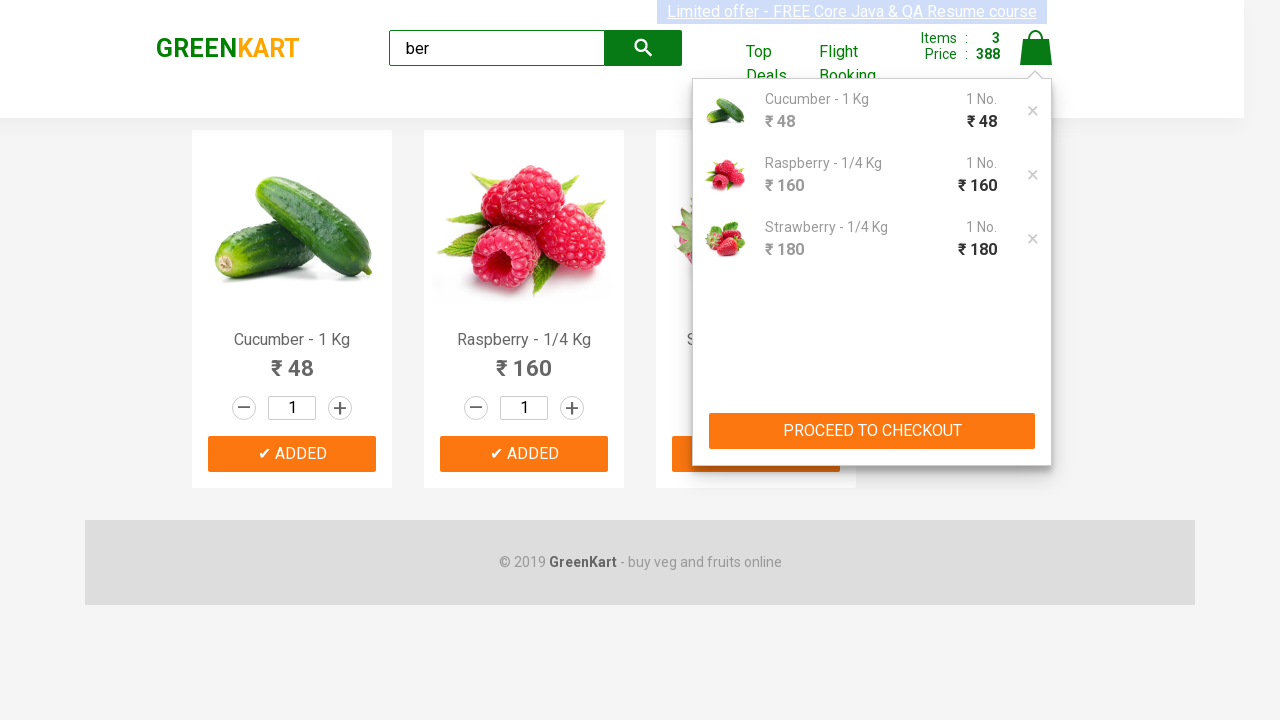

Promo code input field is now visible
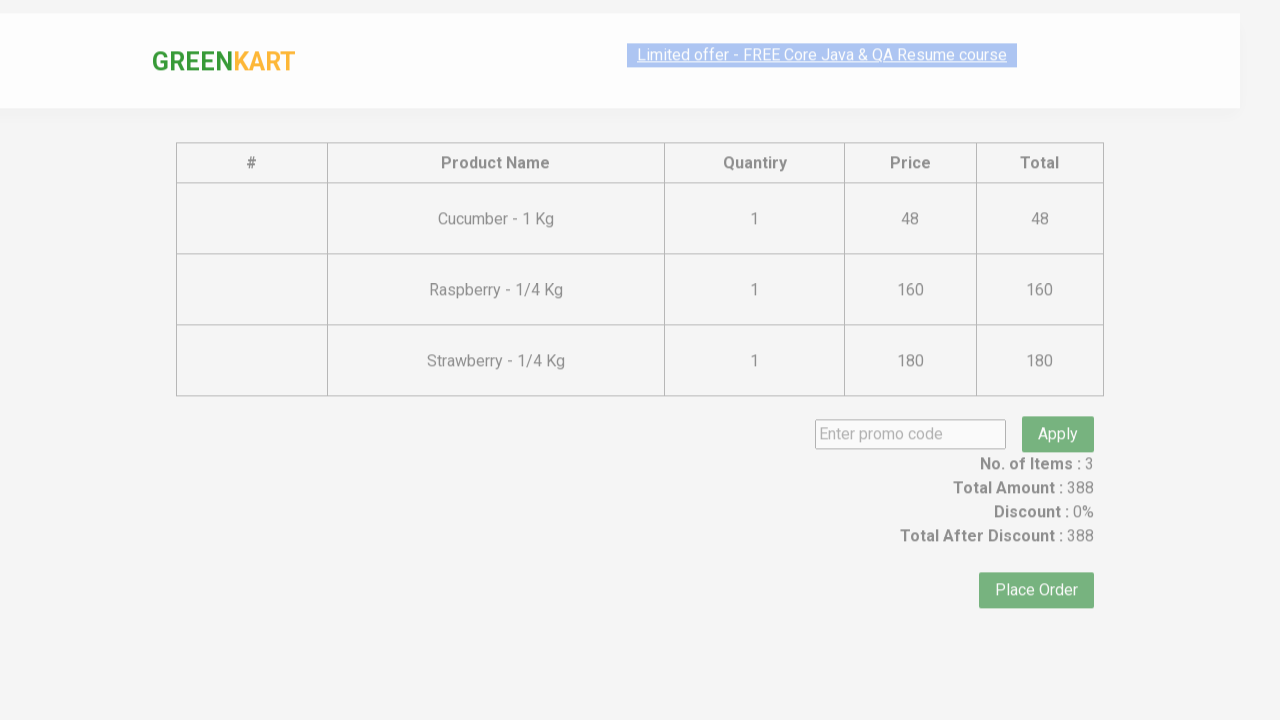

Filled promo code field with 'rahulshettyacademy' on .promoCode
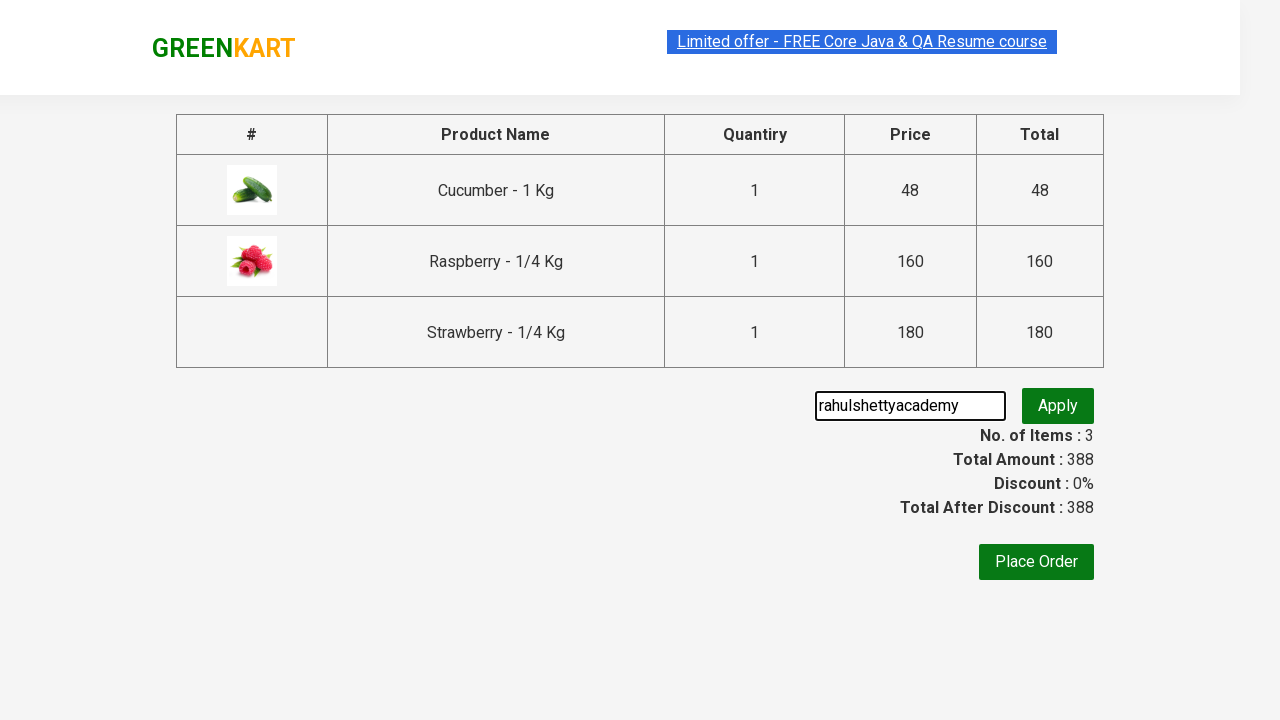

Clicked promo code apply button at (1058, 406) on .promoBtn
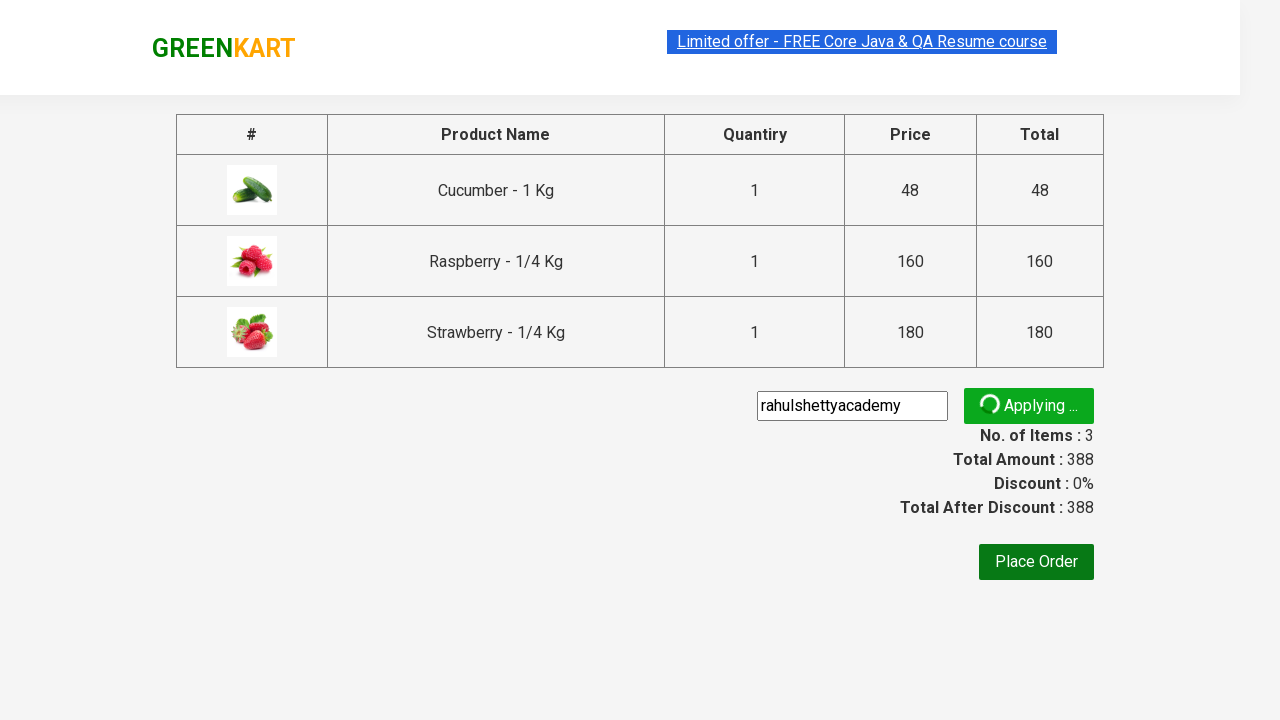

Promo code was successfully applied and confirmation message is visible
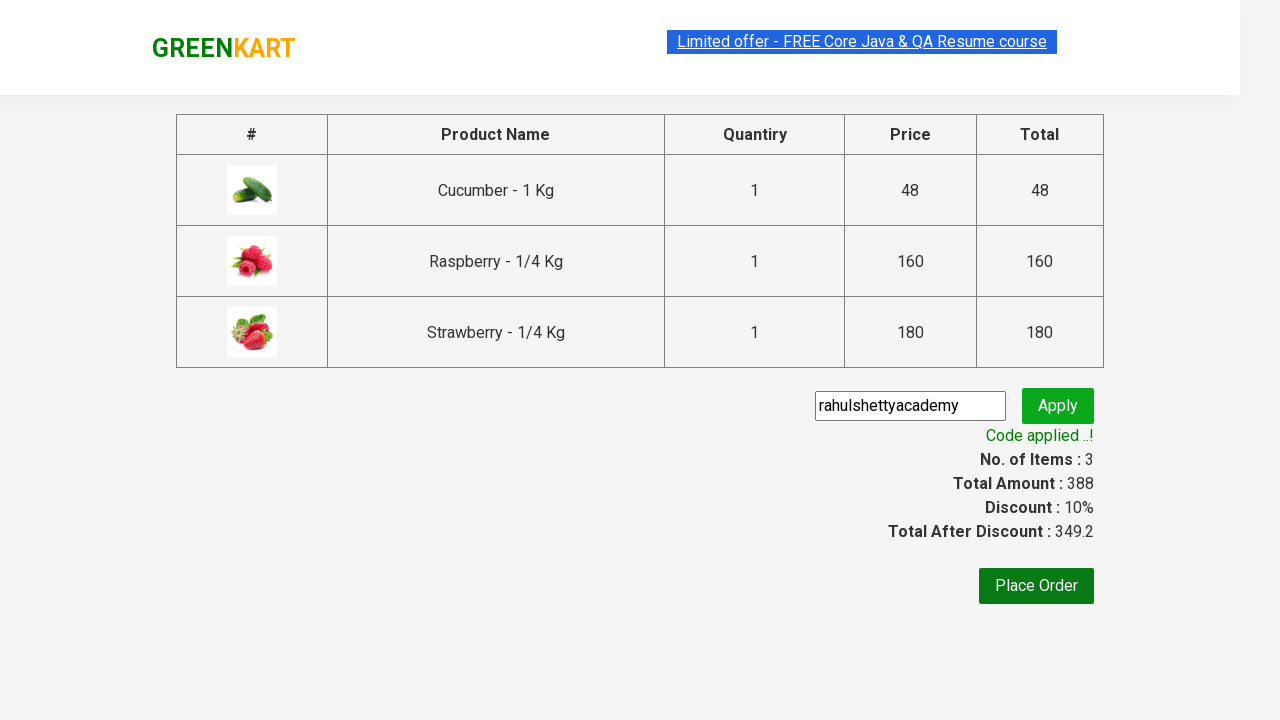

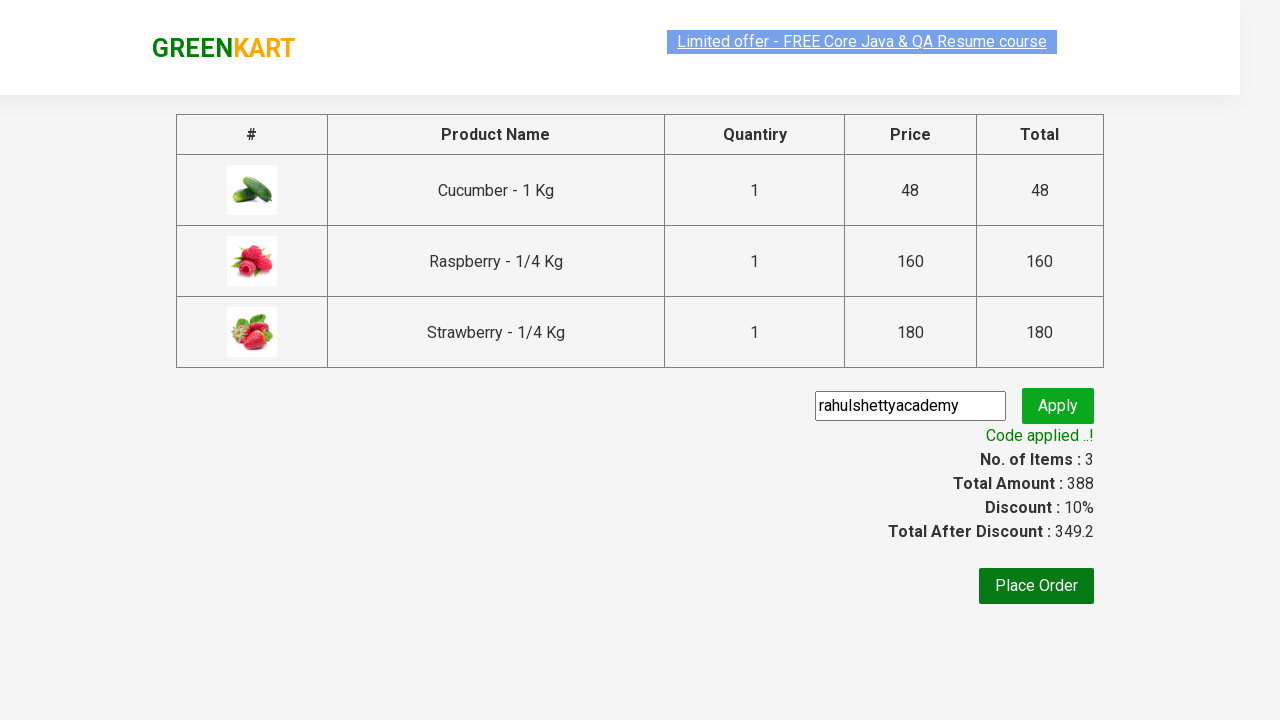